Tests sortable tables by verifying initial content and clicking sort headers to verify content reorders

Starting URL: https://the-internet.herokuapp.com/tables

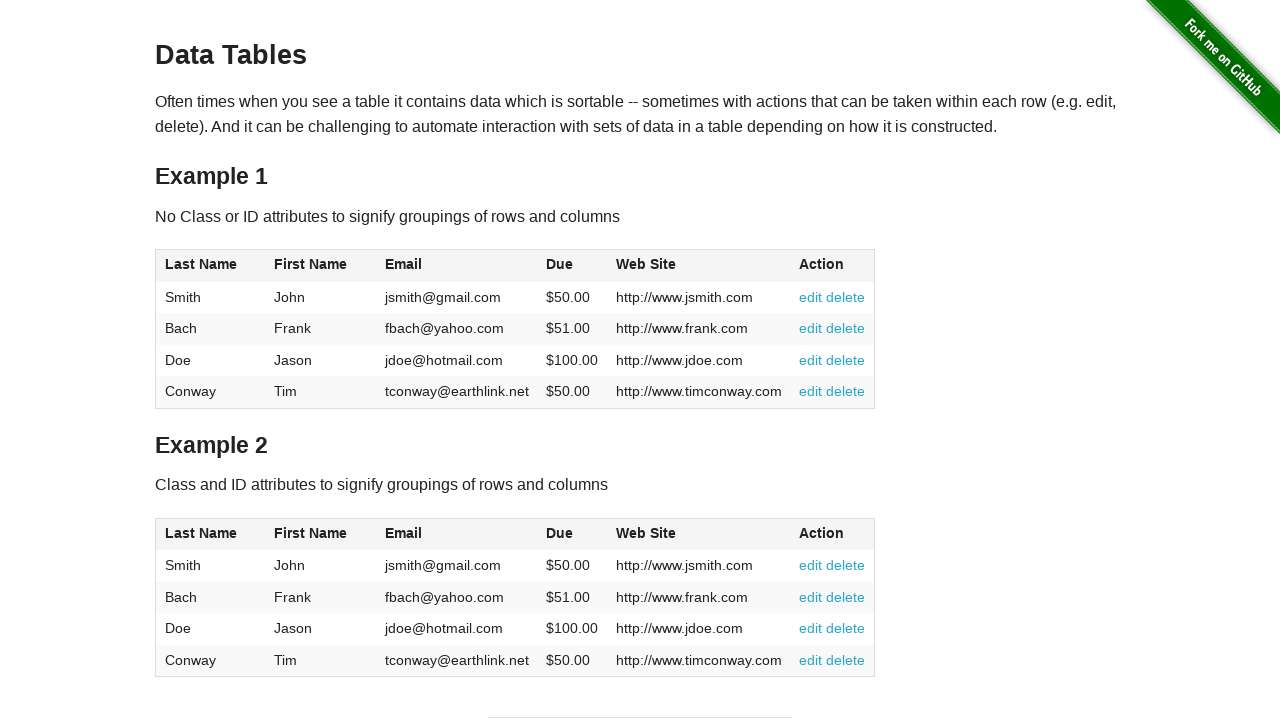

Verified table1 row 1 contains 'Smith'
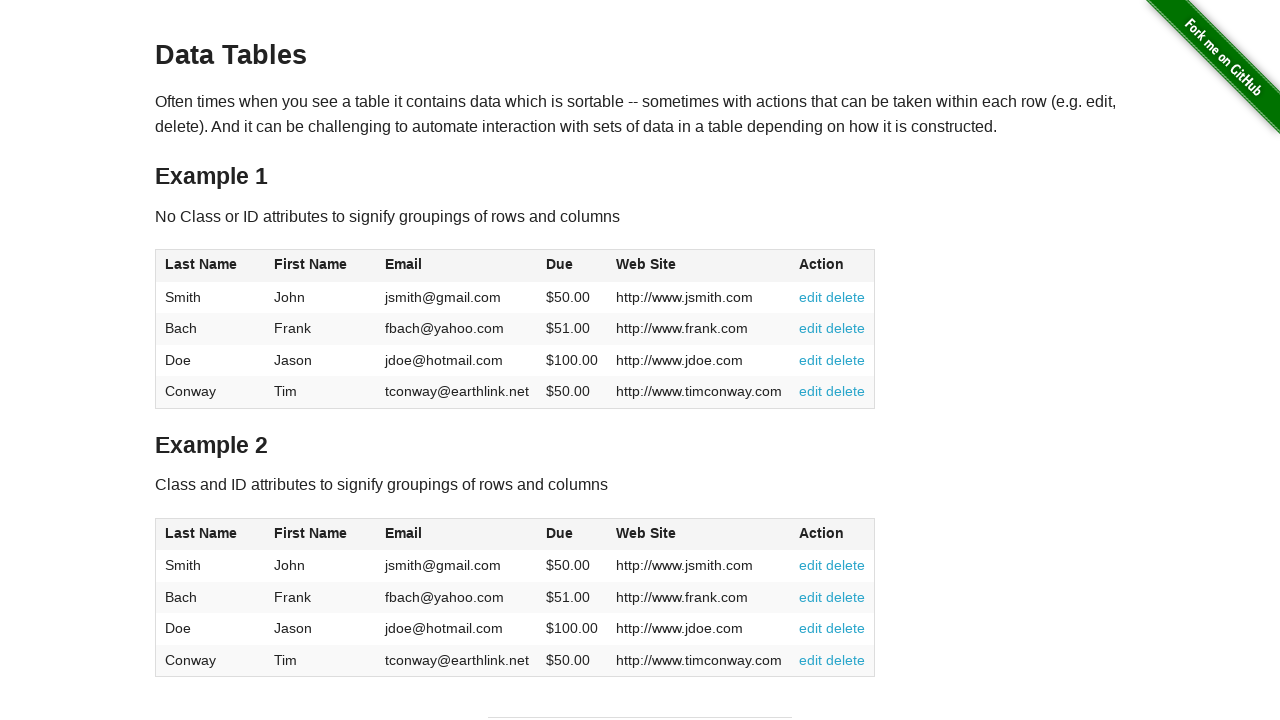

Verified table1 row 2 contains 'Bach'
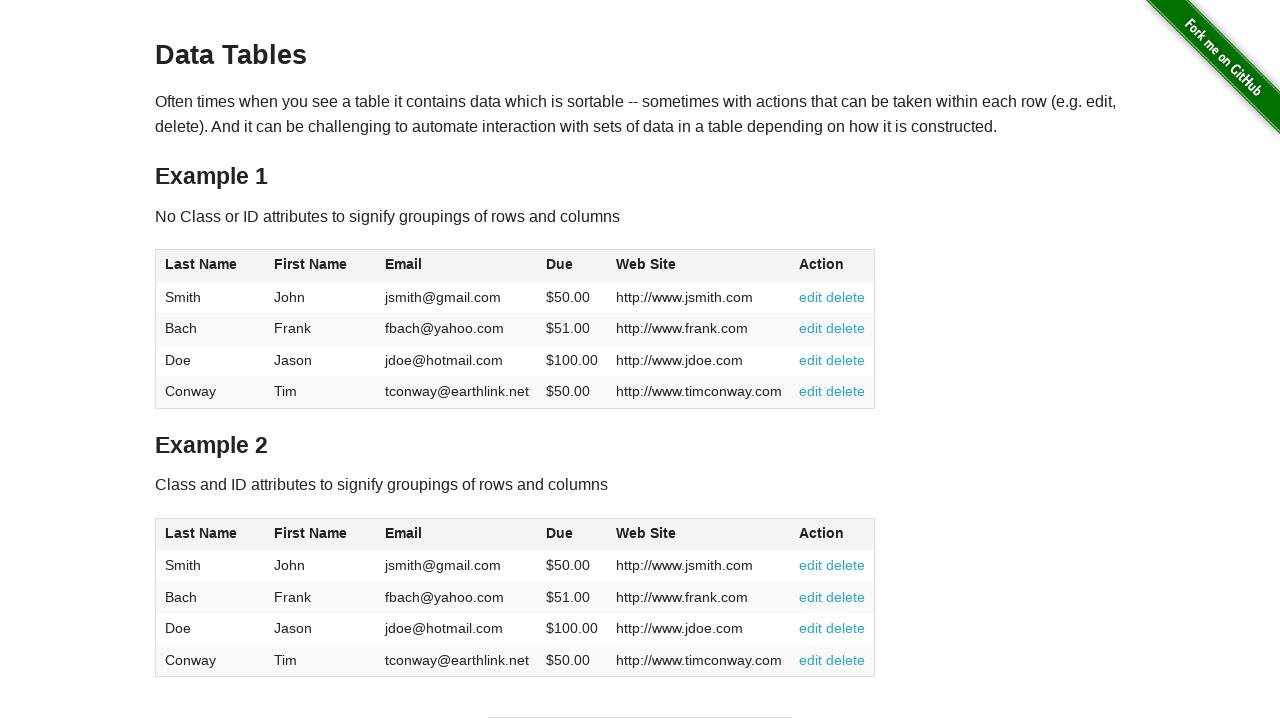

Verified table1 row 3 contains 'Doe'
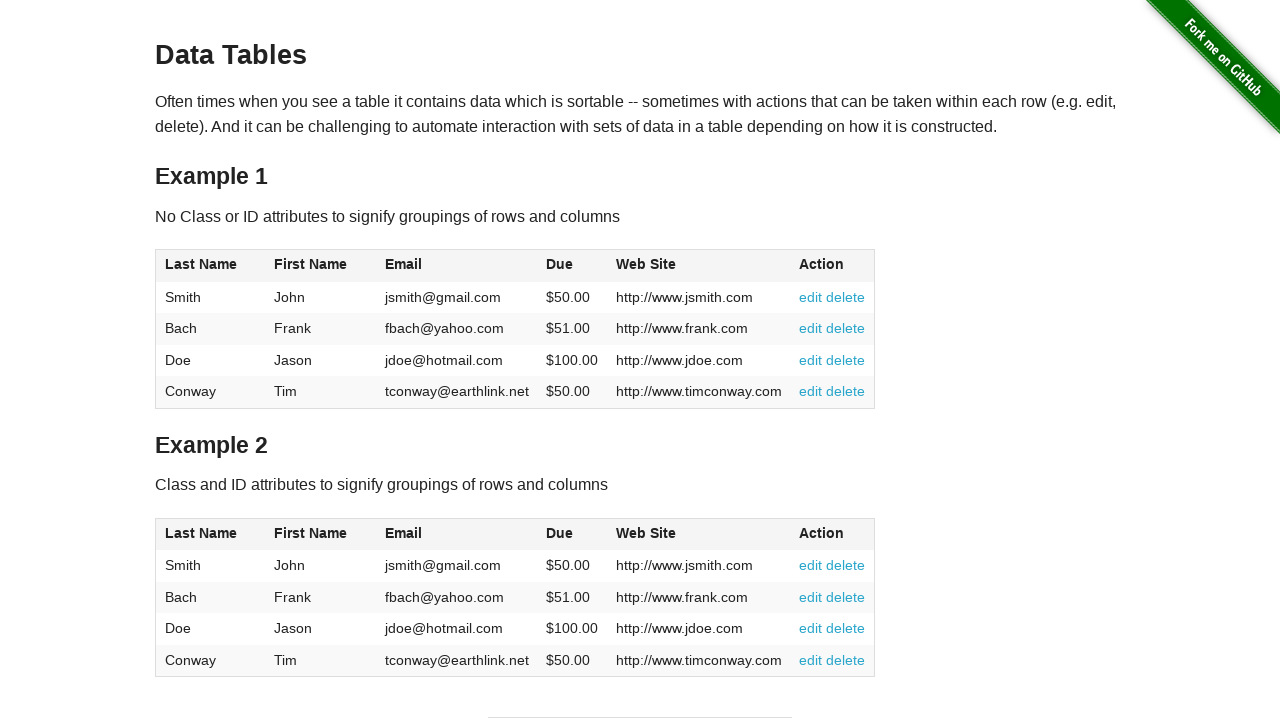

Verified table1 row 4 contains 'Conway' - initial content verified
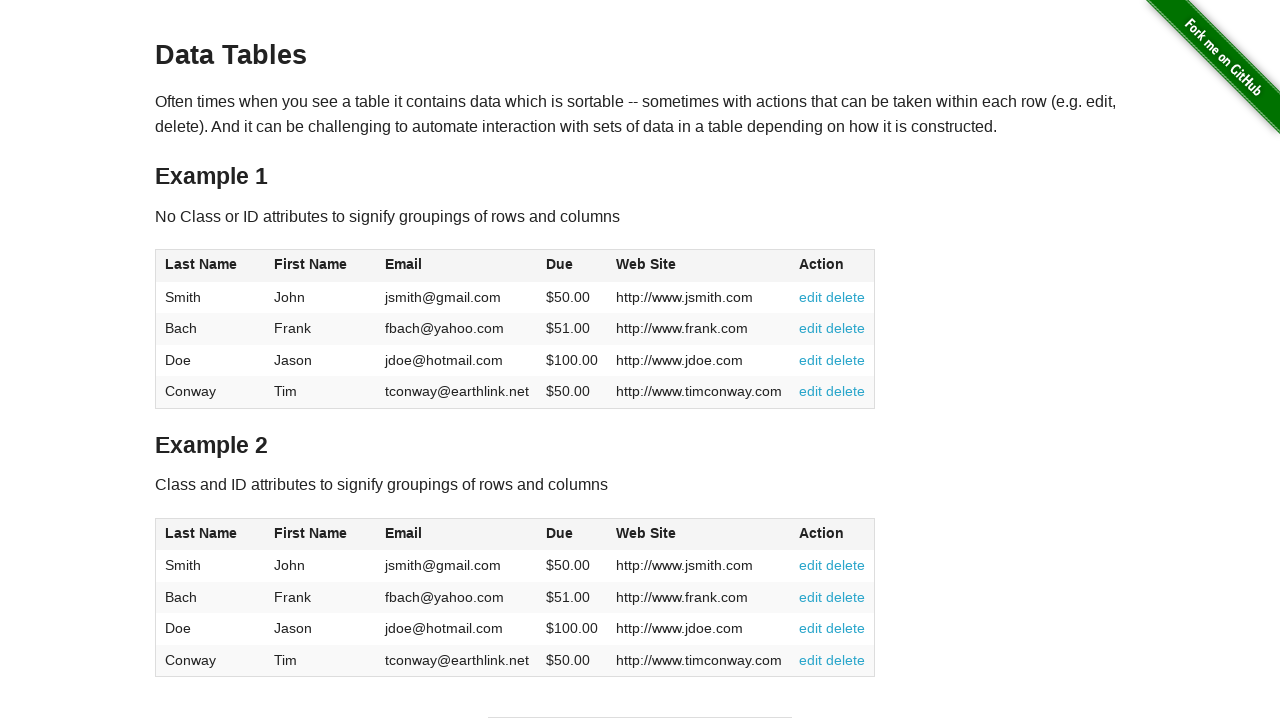

Clicked sort header for table1 last name column at (201, 264) on xpath=//*[@id="table1"]/thead/tr/th[1]/span
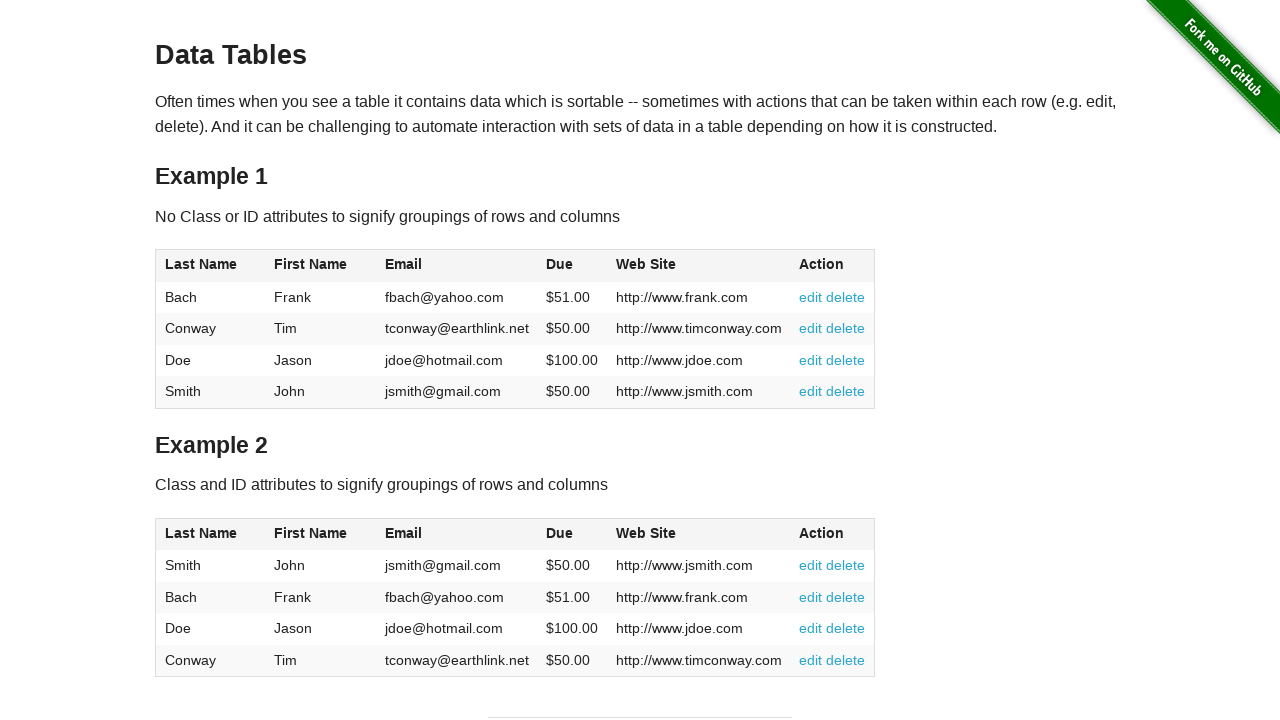

Verified table1 sorted row 1 contains 'Bach'
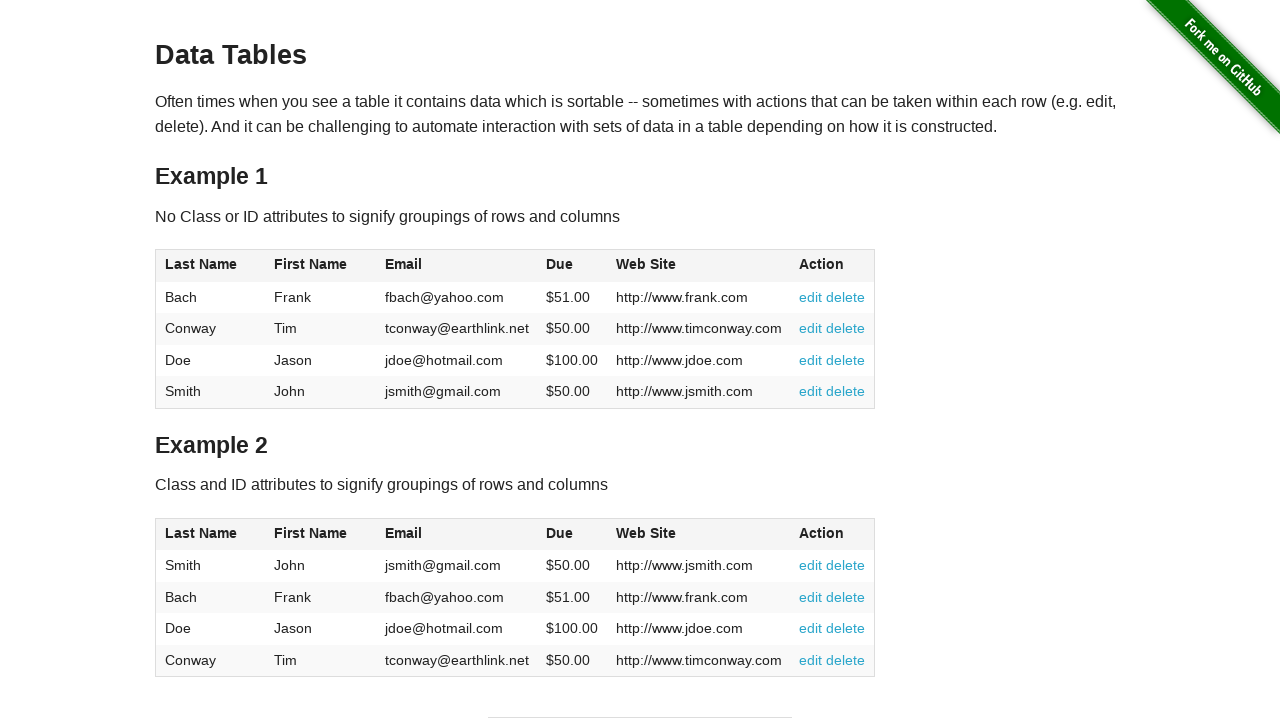

Verified table1 sorted row 2 contains 'Conway'
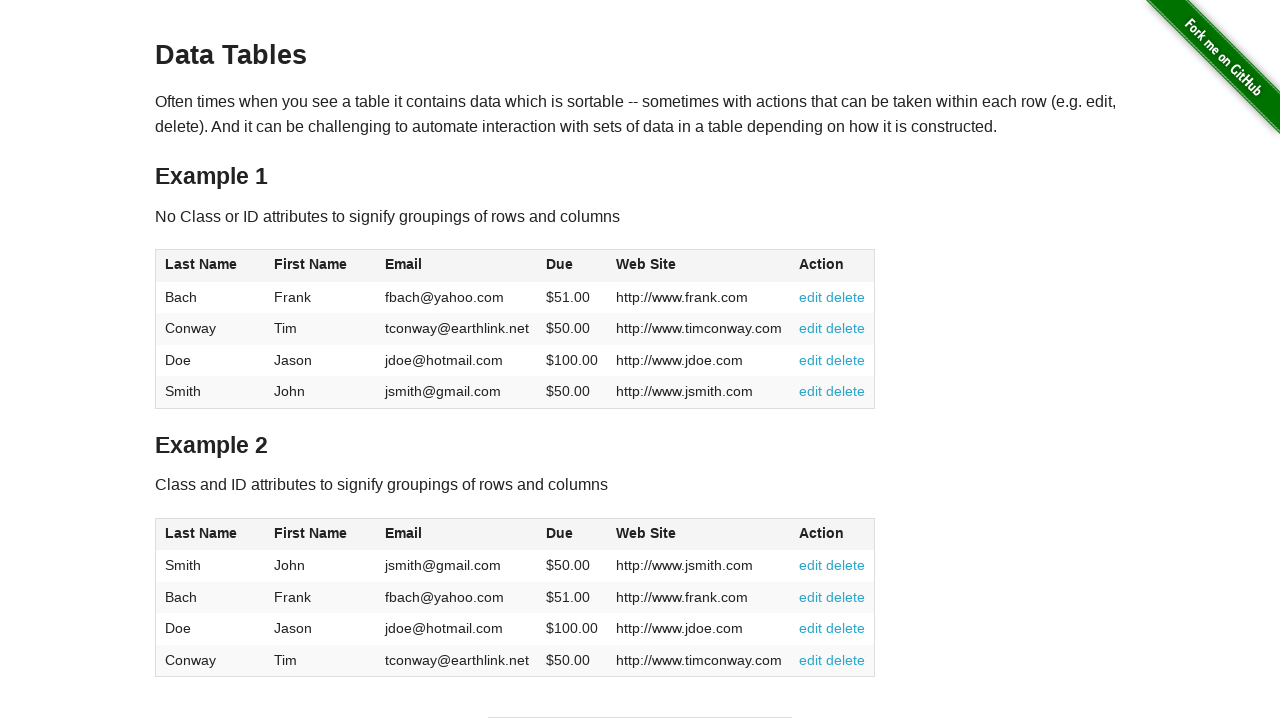

Verified table1 sorted row 3 contains 'Doe'
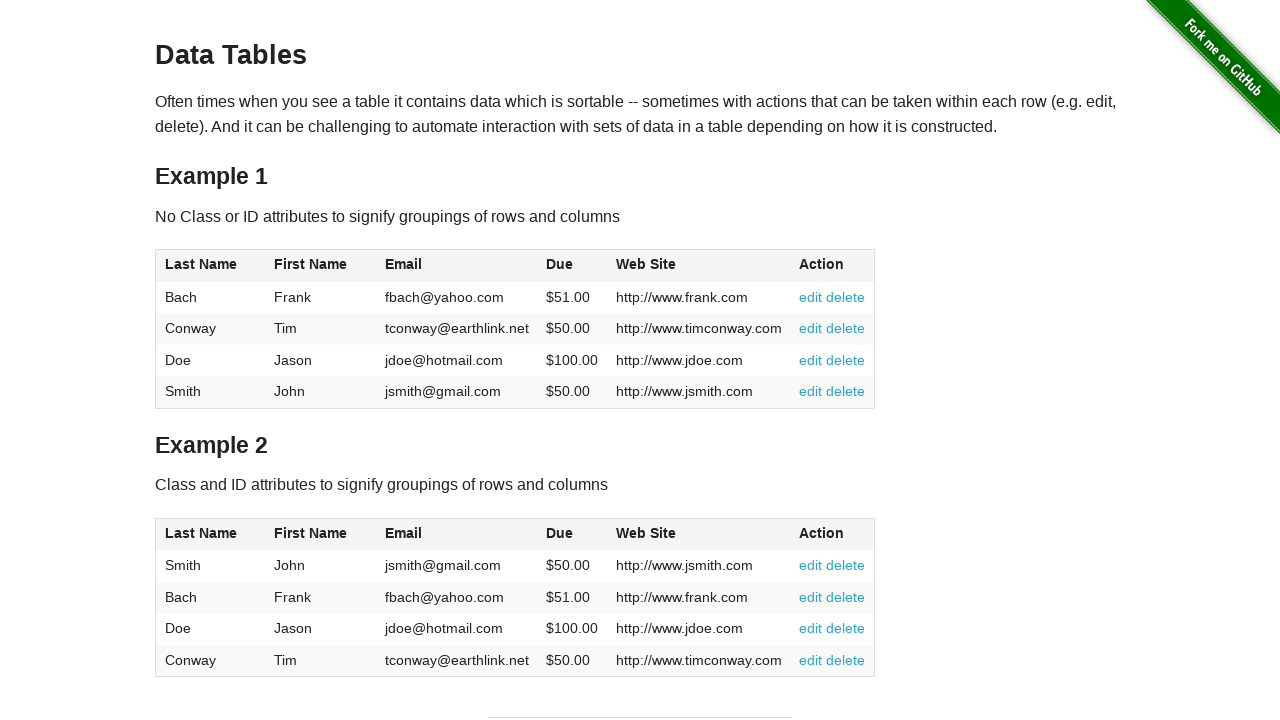

Verified table1 sorted row 4 contains 'Smith' - sort successful
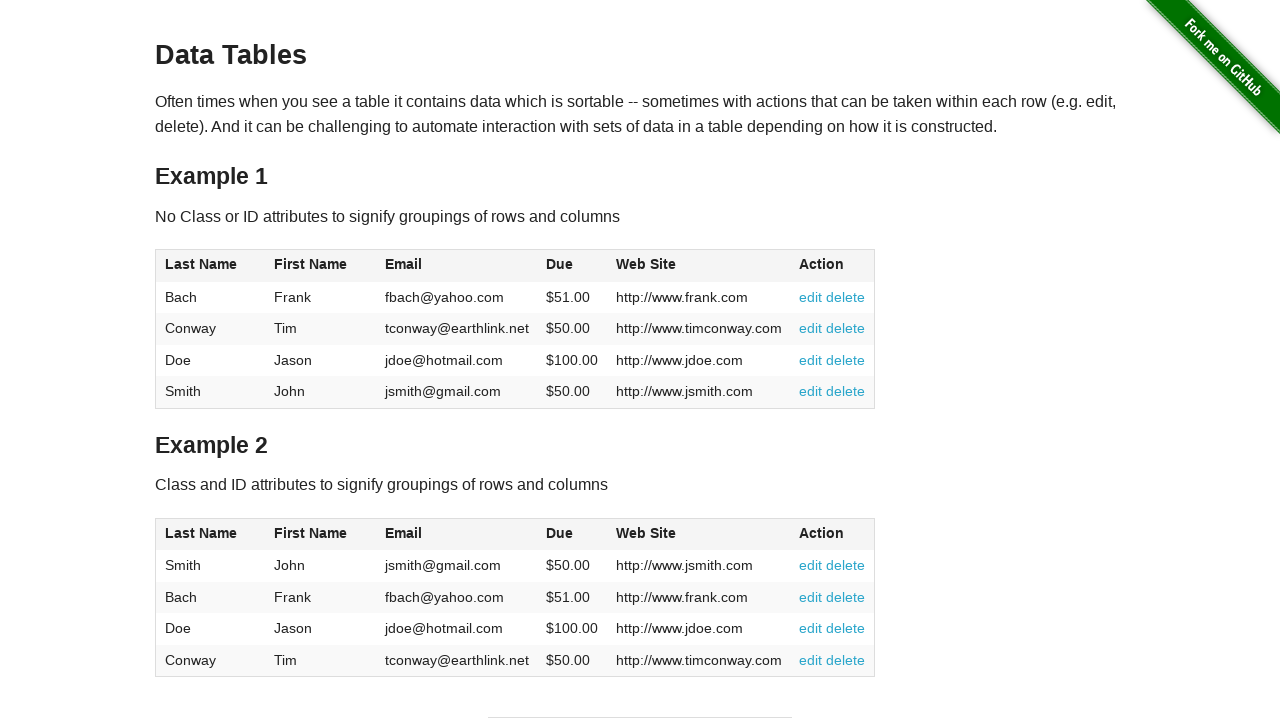

Reloaded page to test table2
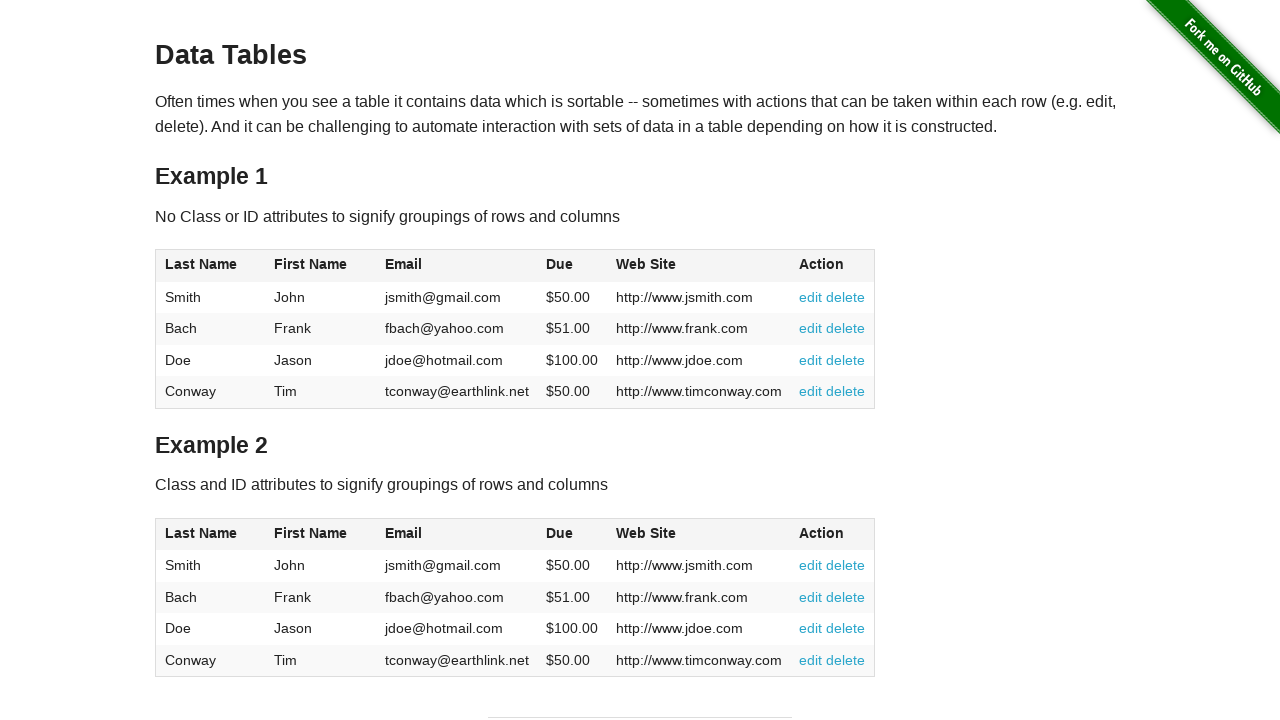

Clicked sort header for table2 last name column at (201, 533) on xpath=//*[@id="table2"]/thead/tr/th[1]/span
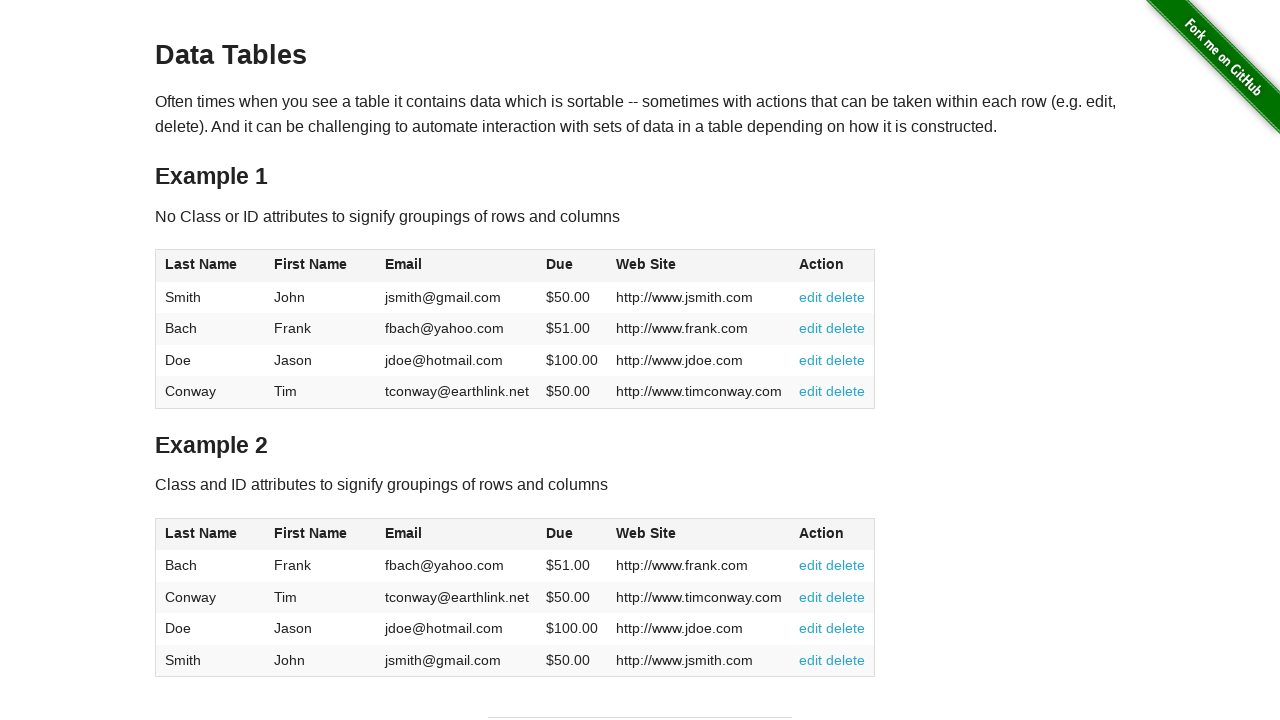

Verified table2 sorted row 1 contains 'Bach' - table2 sort successful
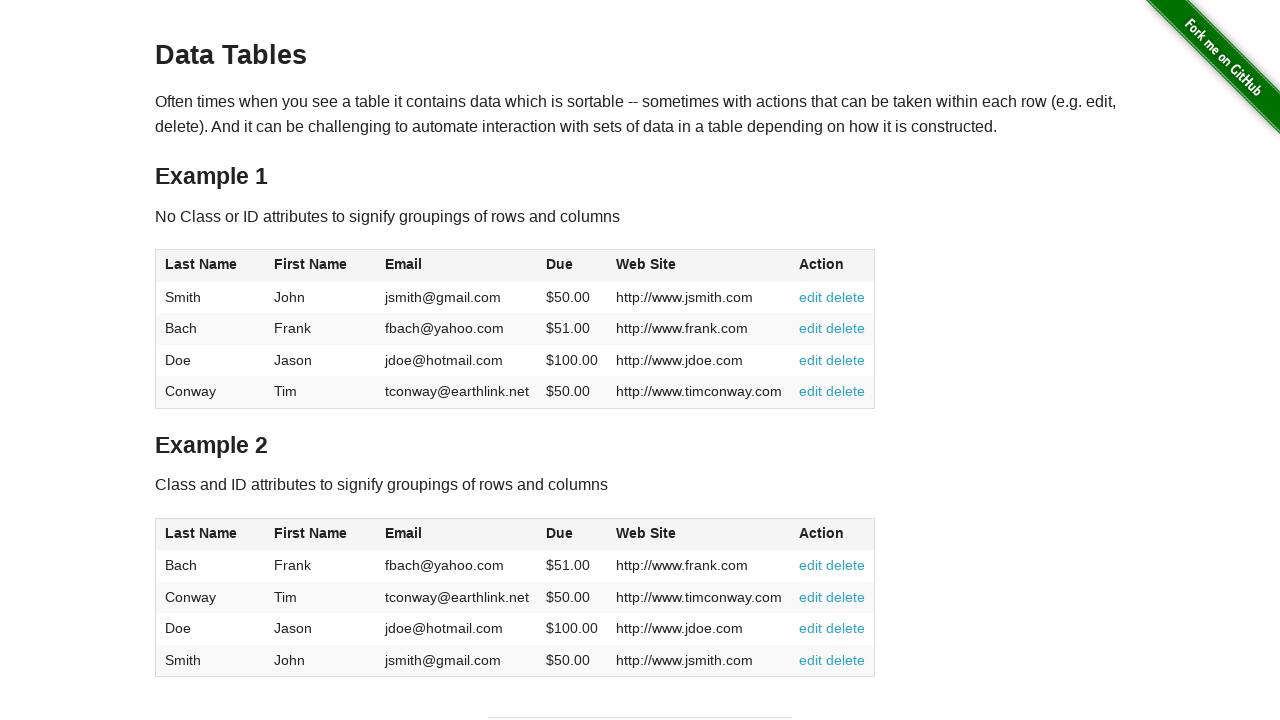

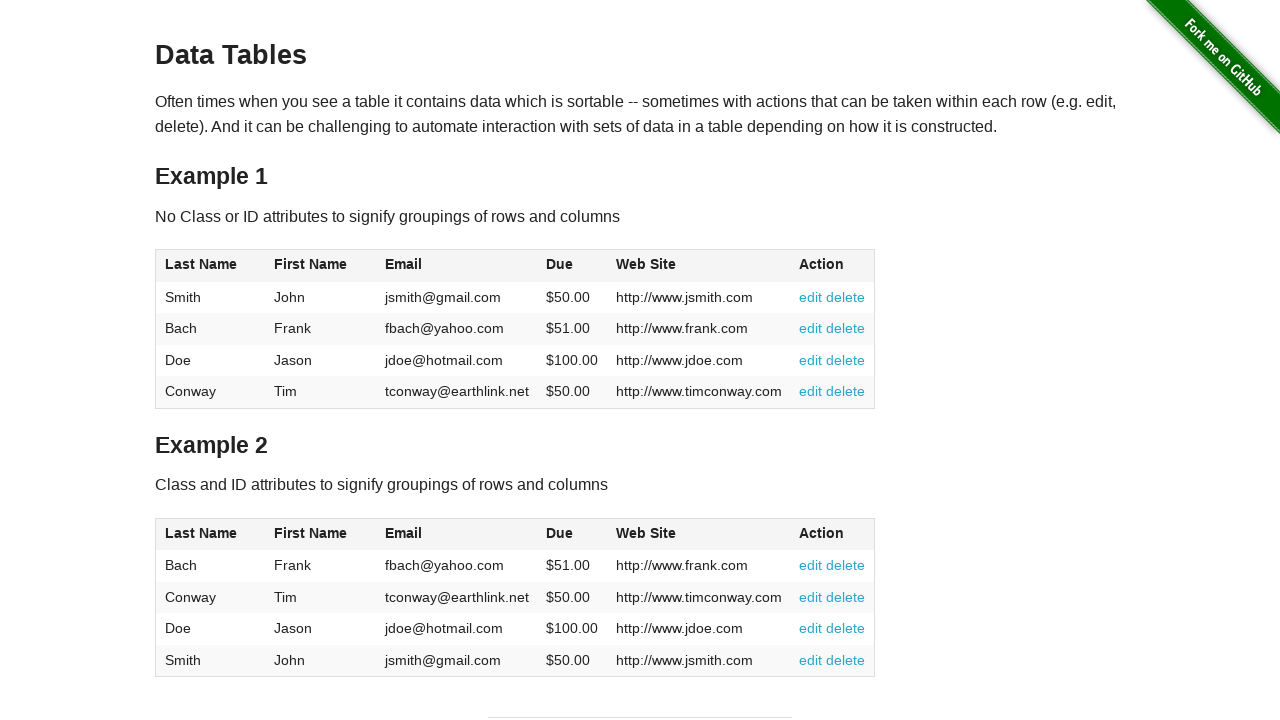